Tests handling of a JavaScript confirmation dialog by clicking the confirm button, accepting the dialog, and verifying the result message

Starting URL: https://testautomationpractice.blogspot.com/

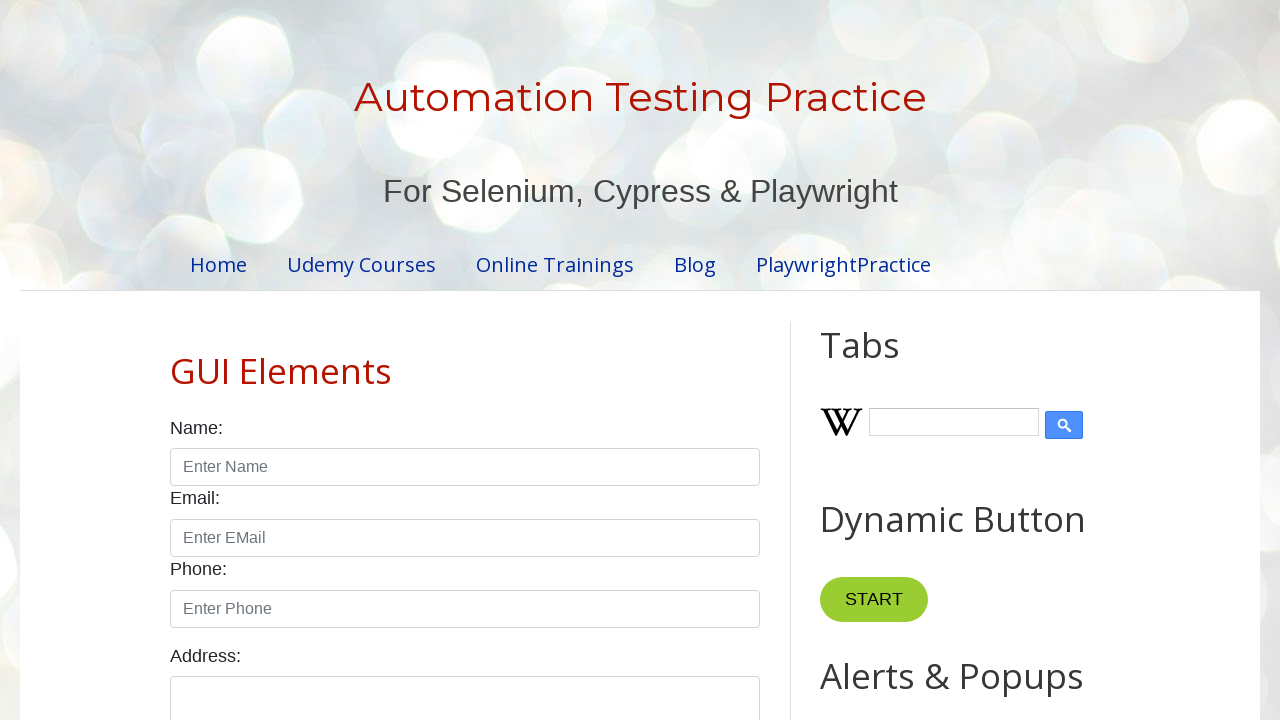

Set up dialog handler to accept confirmation dialogs
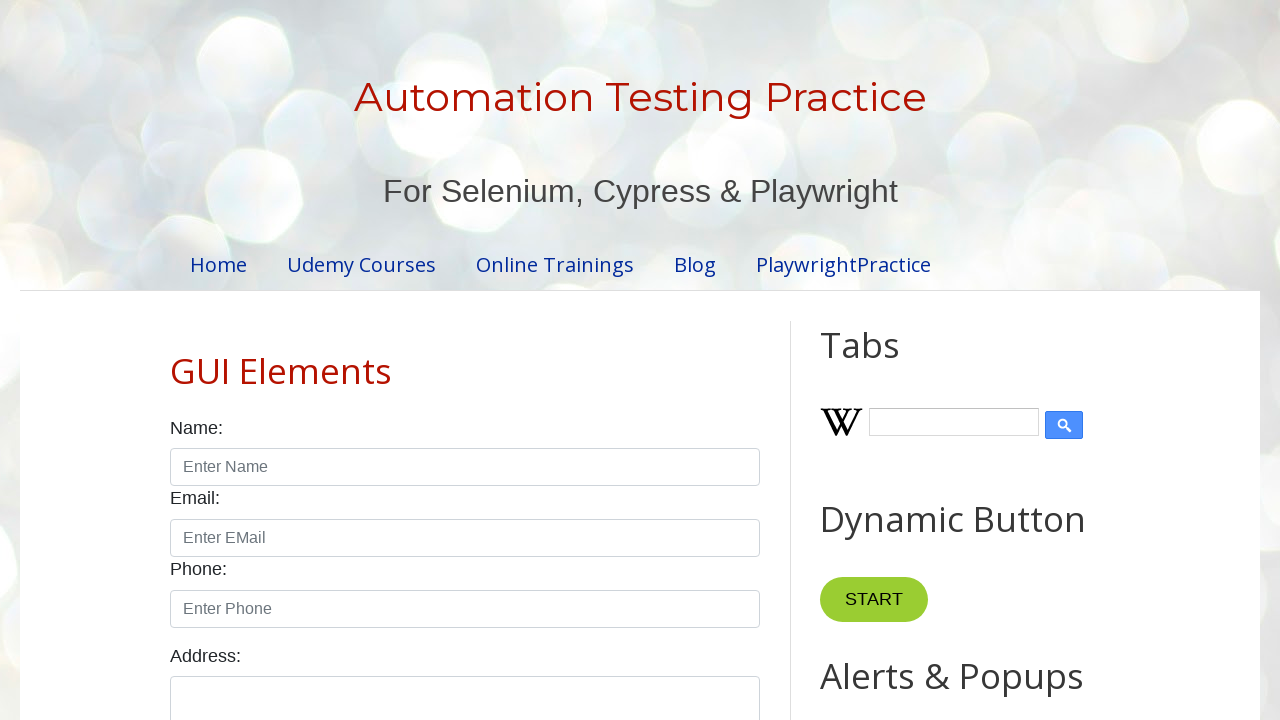

Clicked the confirm button to trigger the confirmation dialog at (912, 360) on xpath=//button[@id='confirmBtn']
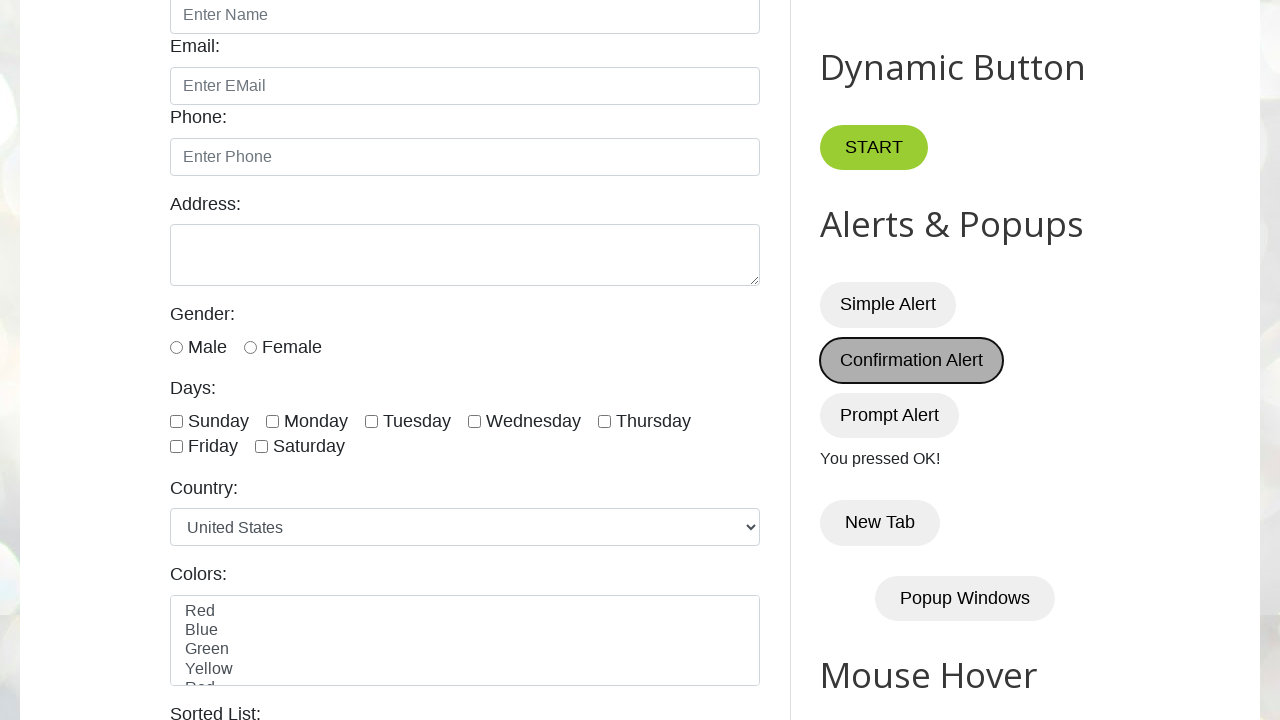

Confirmation dialog was accepted and result message appeared
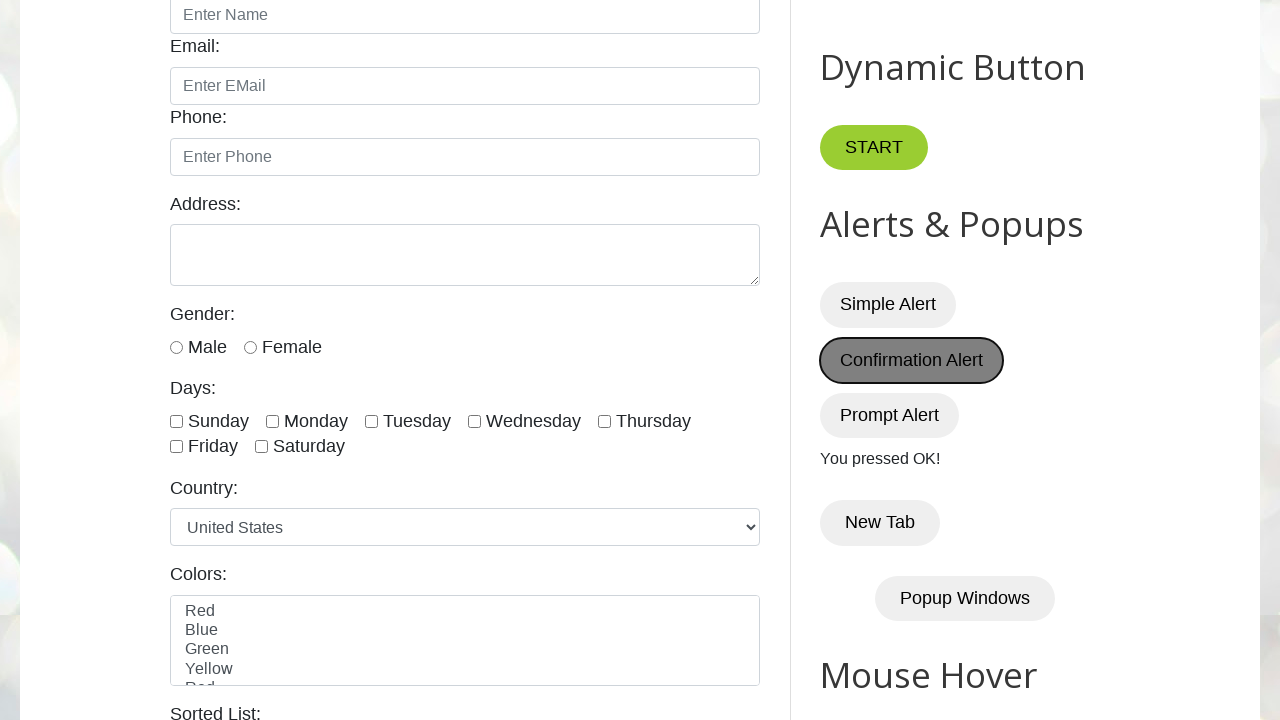

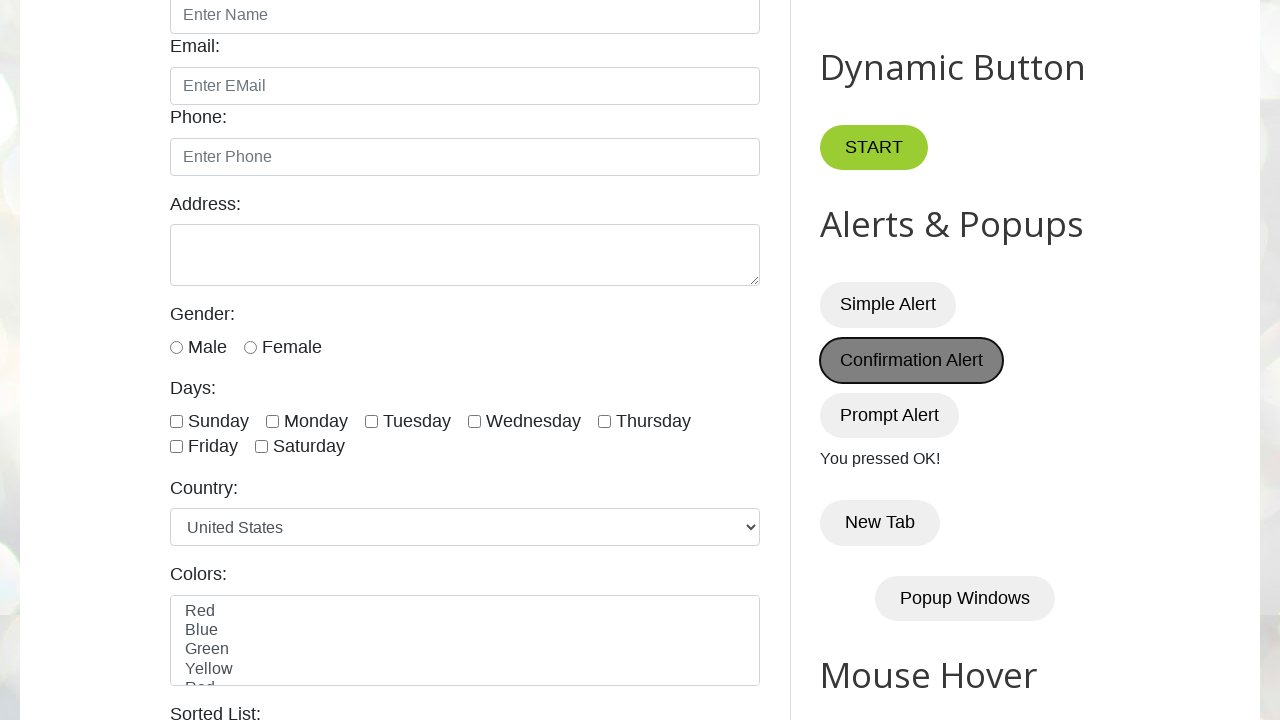